Tests JavaScript alert functionality by clicking a prompt button, entering text into the alert, accepting it, and verifying the result text is displayed

Starting URL: https://practice.cydeo.com/javascript_alerts

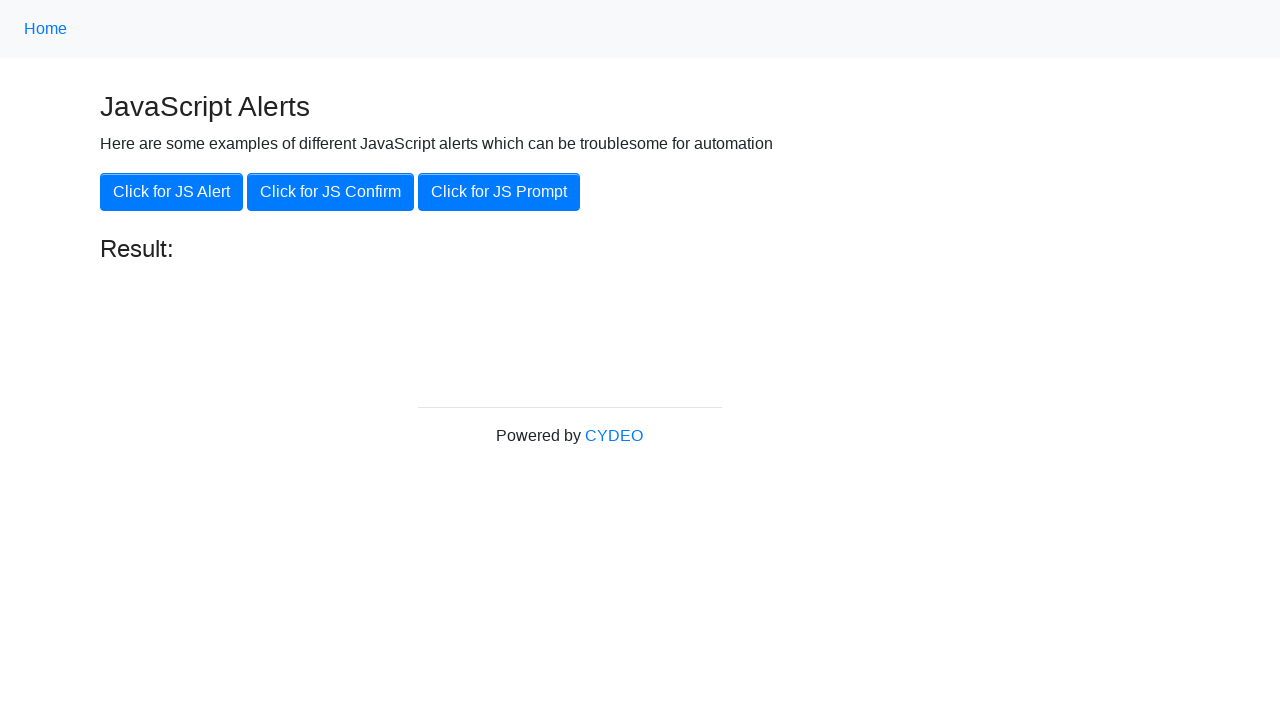

Clicked the JS Prompt button at (499, 192) on xpath=//button[.='Click for JS Prompt']
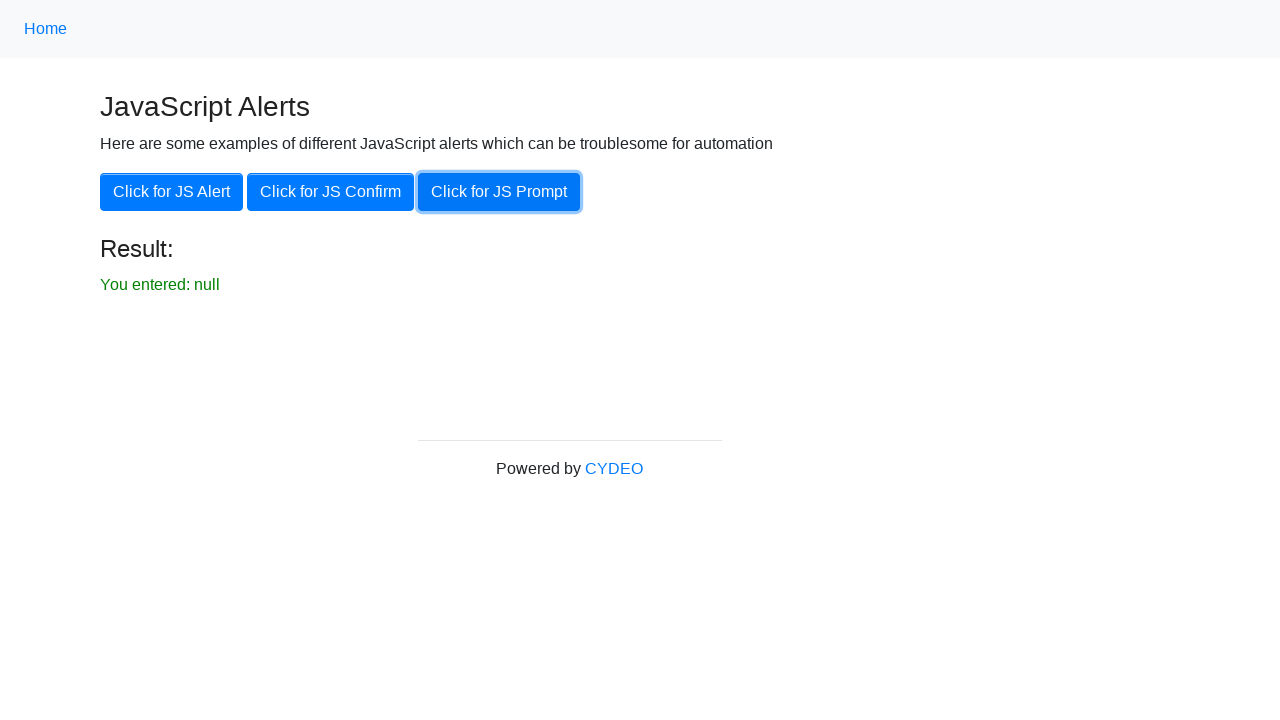

Set up dialog handler to accept prompt with text 'hello'
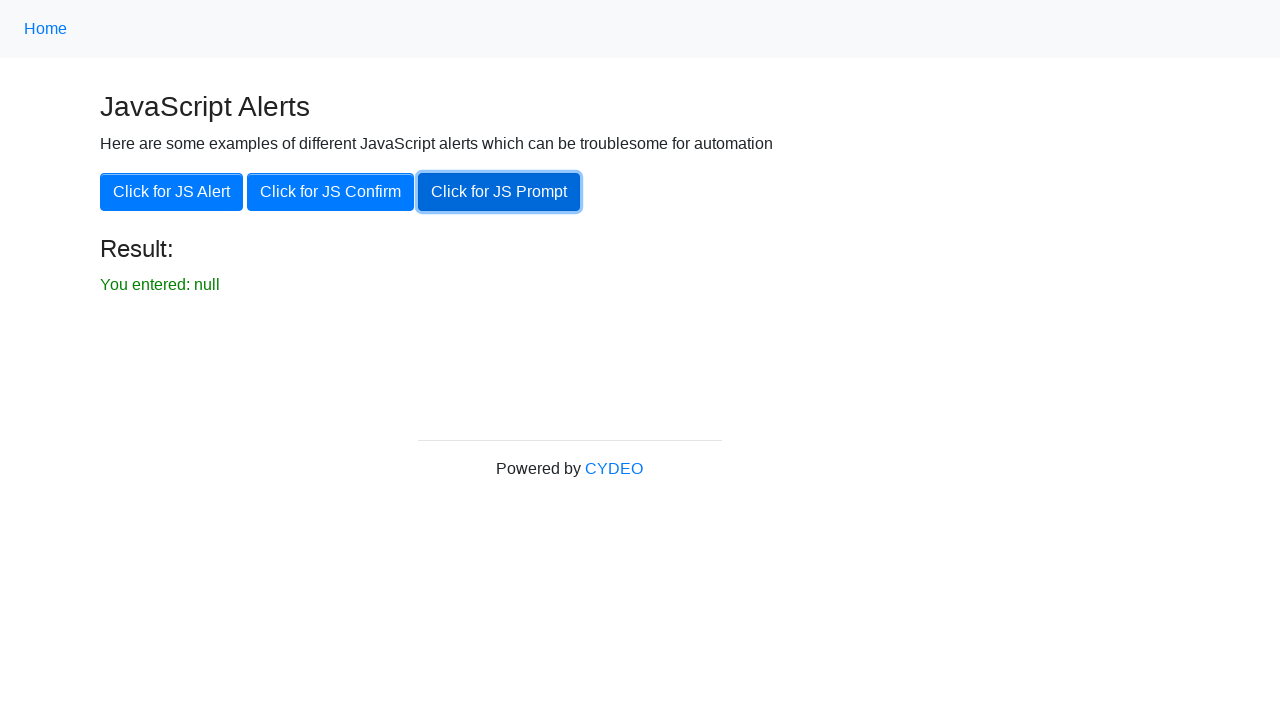

Clicked the JS Prompt button to trigger dialog at (499, 192) on xpath=//button[.='Click for JS Prompt']
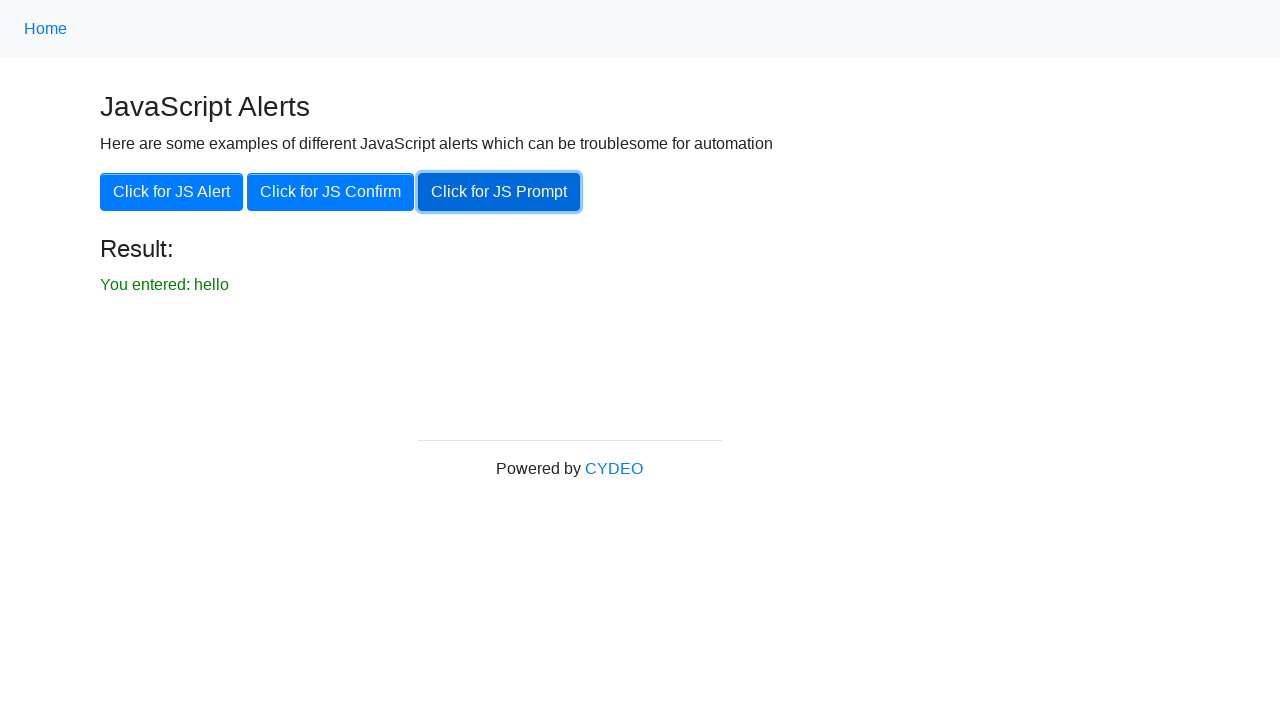

Retrieved result text from #result element
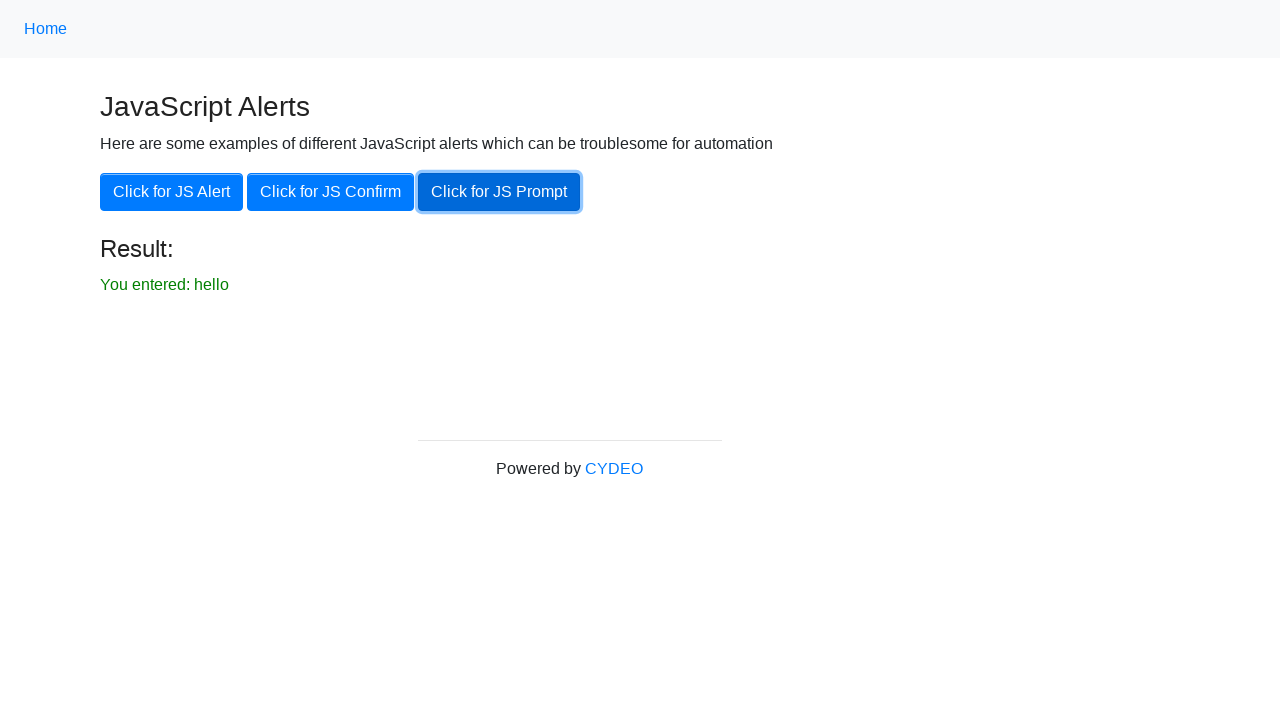

Verified result text matches 'You entered: hello'
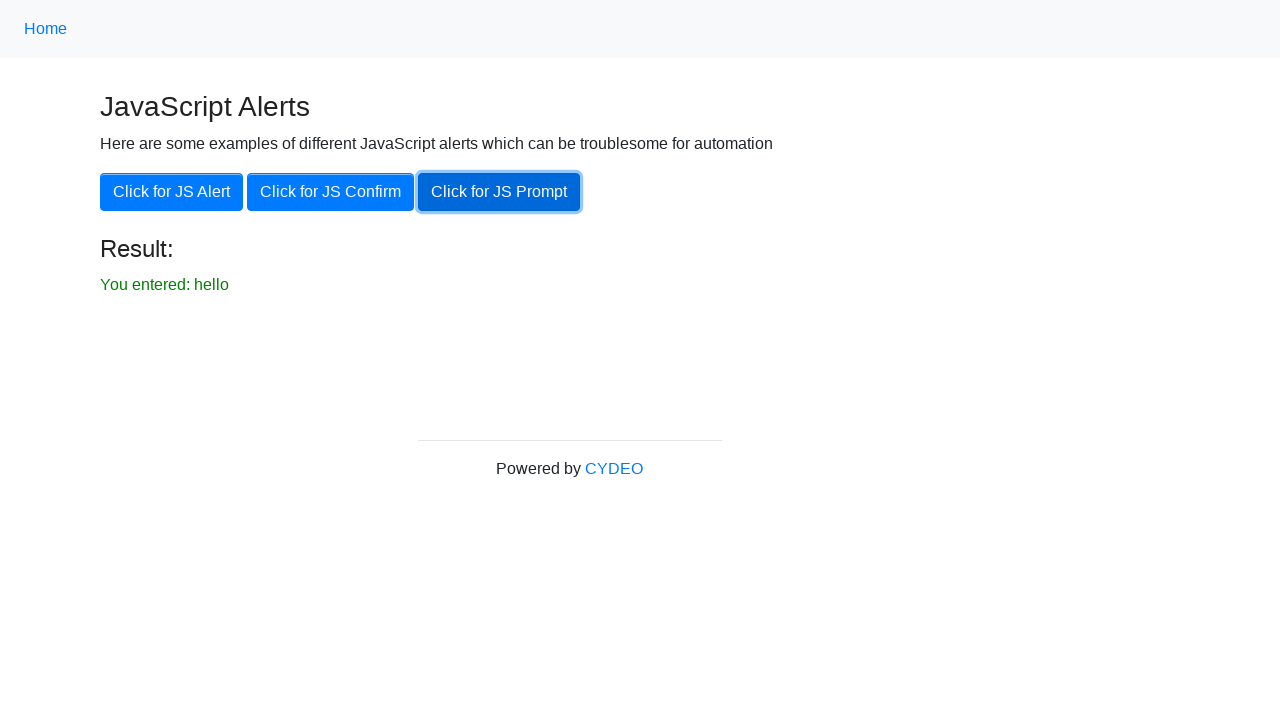

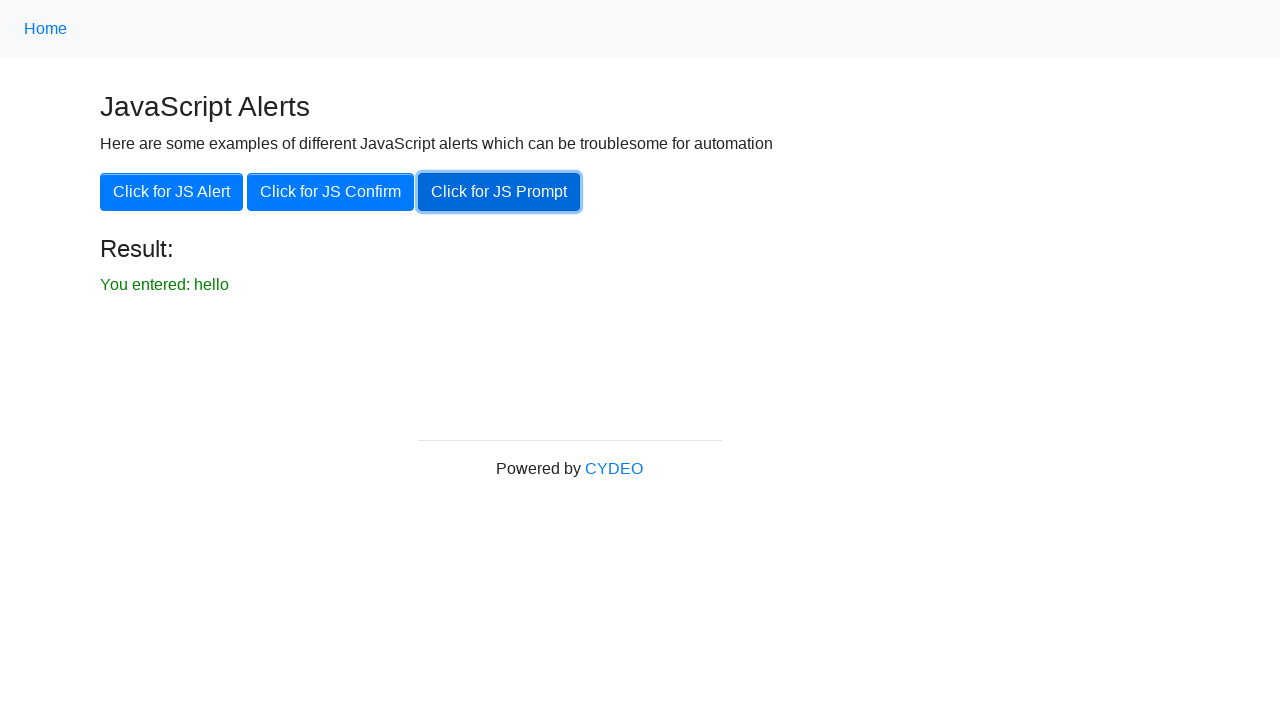